Tests adding a new customer record by selecting a theme version, filling out customer form fields, and saving the data

Starting URL: https://www.grocerycrud.com/v1.x/demo/bootstrap_theme

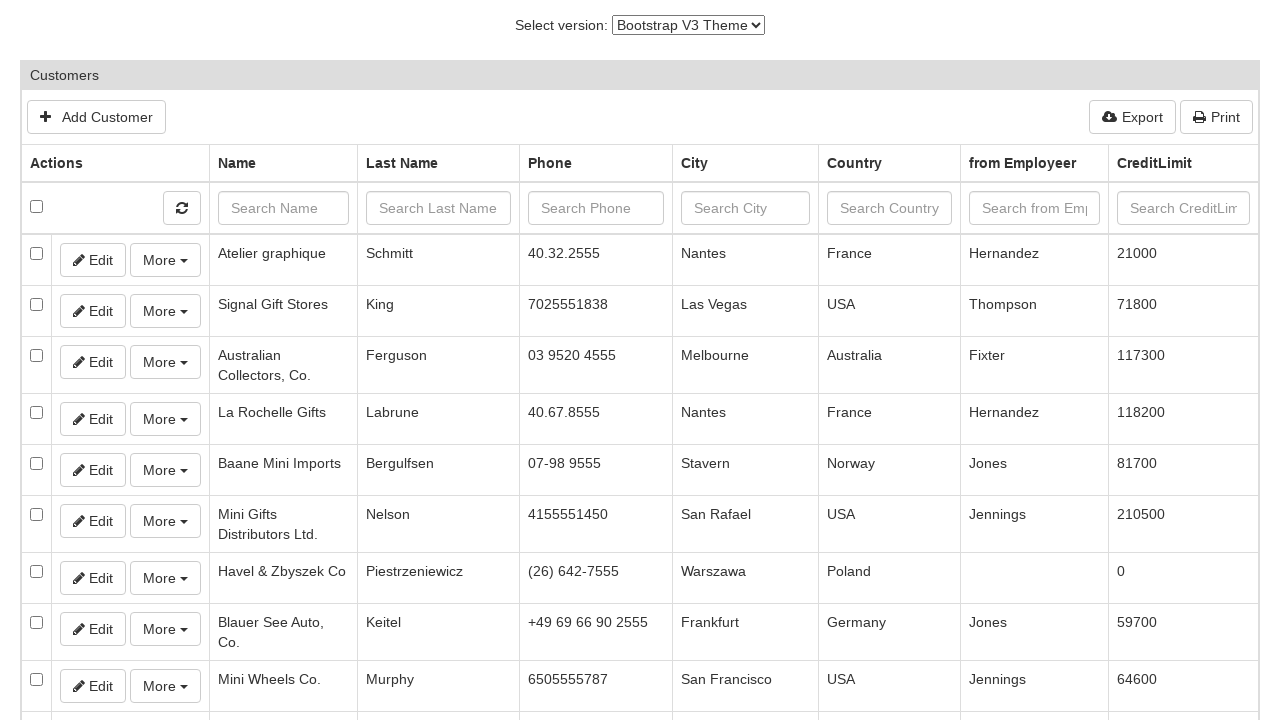

Version selector loaded
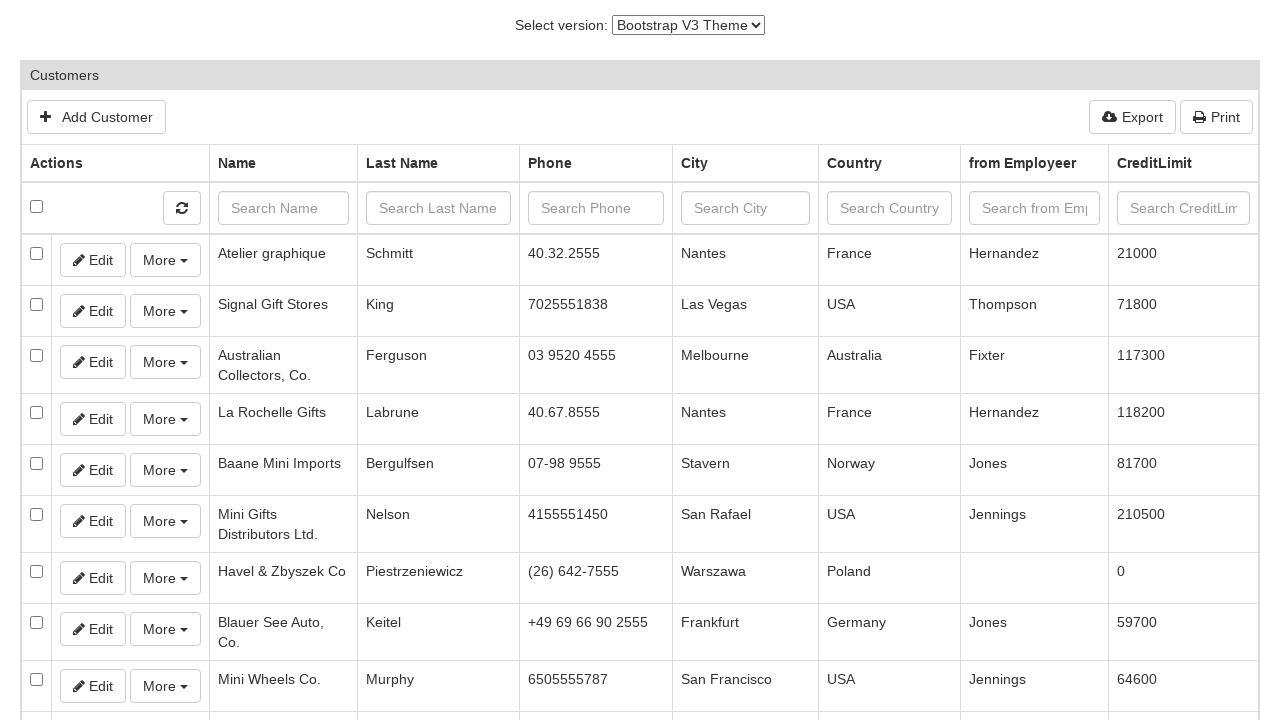

Selected Bootstrap V4 Theme from version selector on #switch-version-select
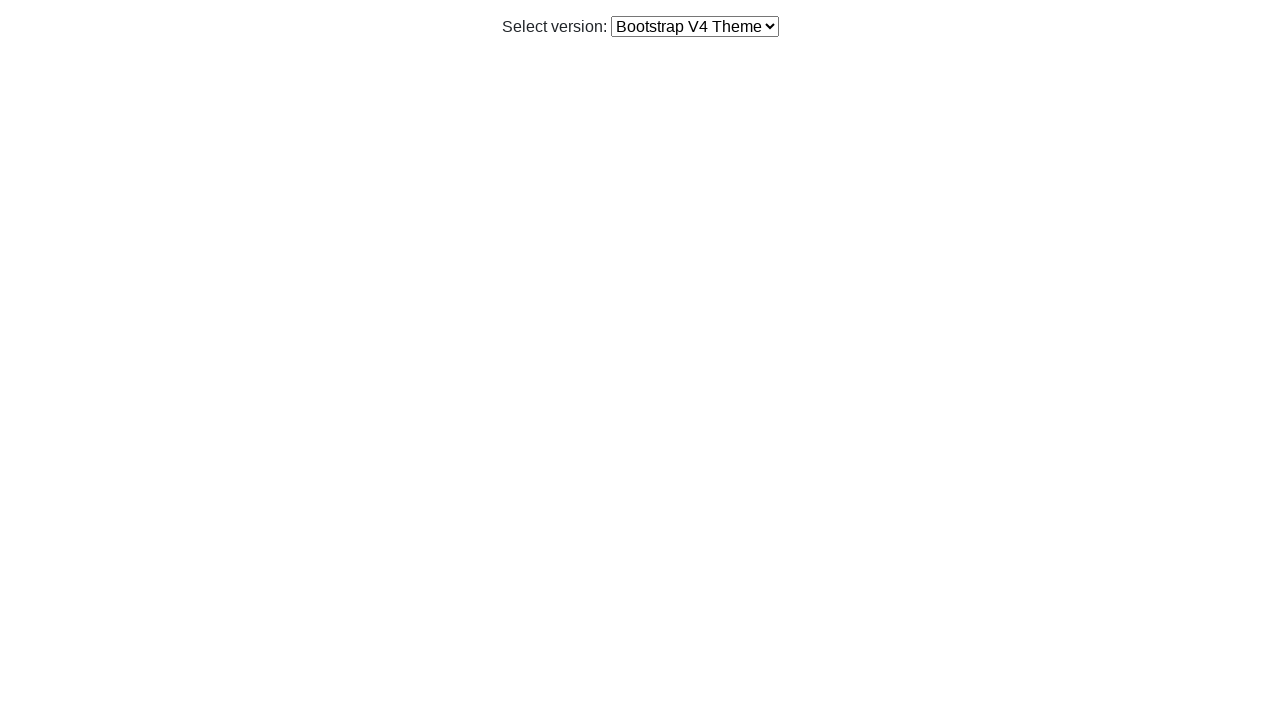

Clicked add button to open customer form at (100, 131) on a[class='btn btn-default btn-outline-dark']
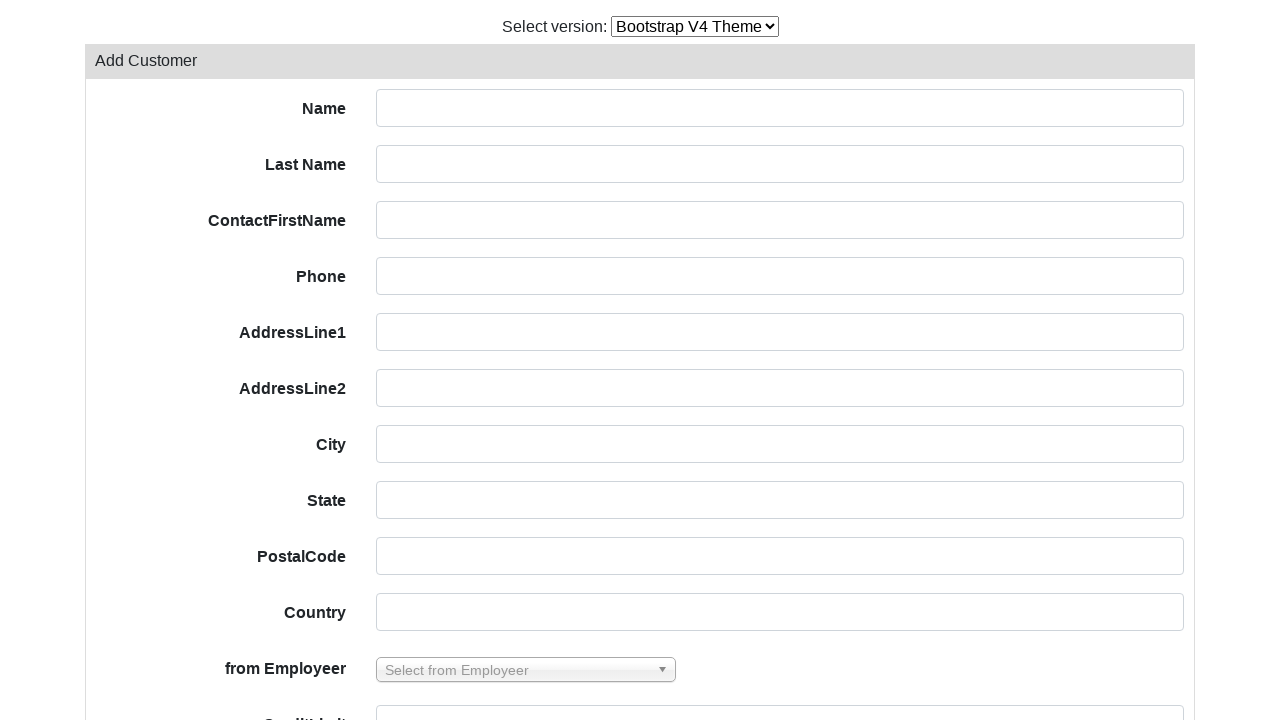

Filled customer name field with 'Teste Sicredi' on #field-customerName
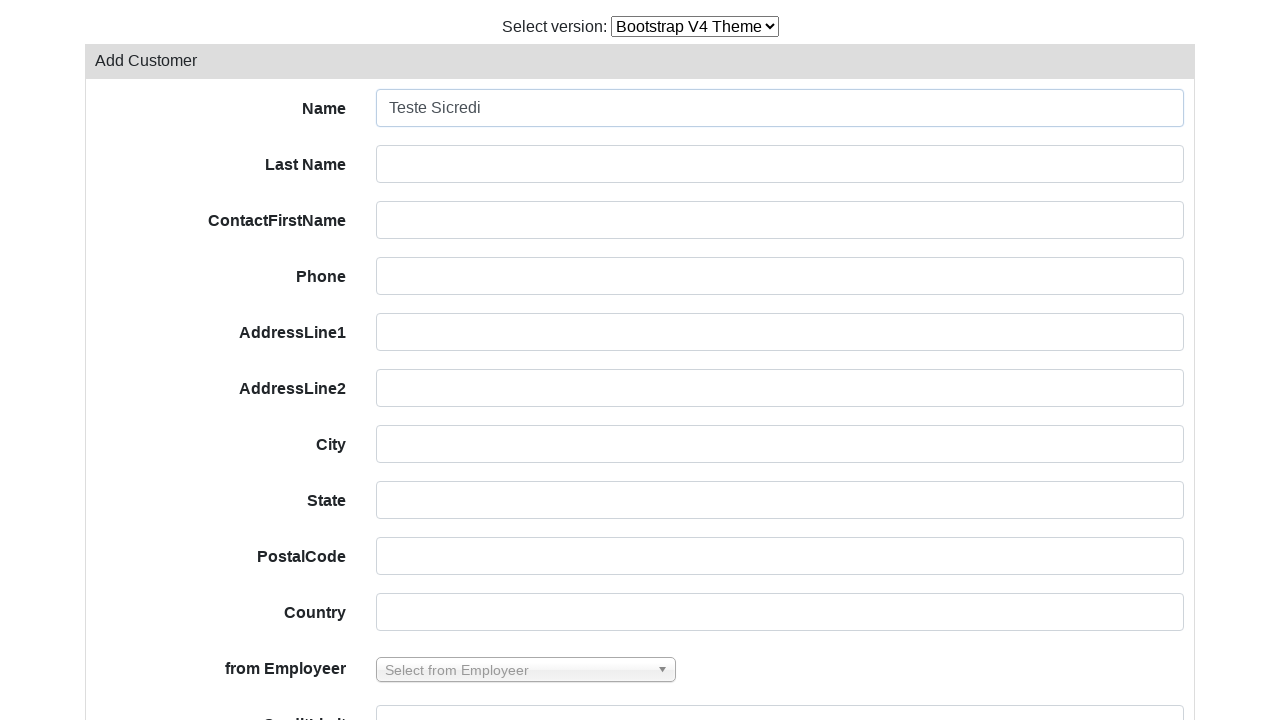

Filled contact last name field with 'Teste' on #field-contactLastName
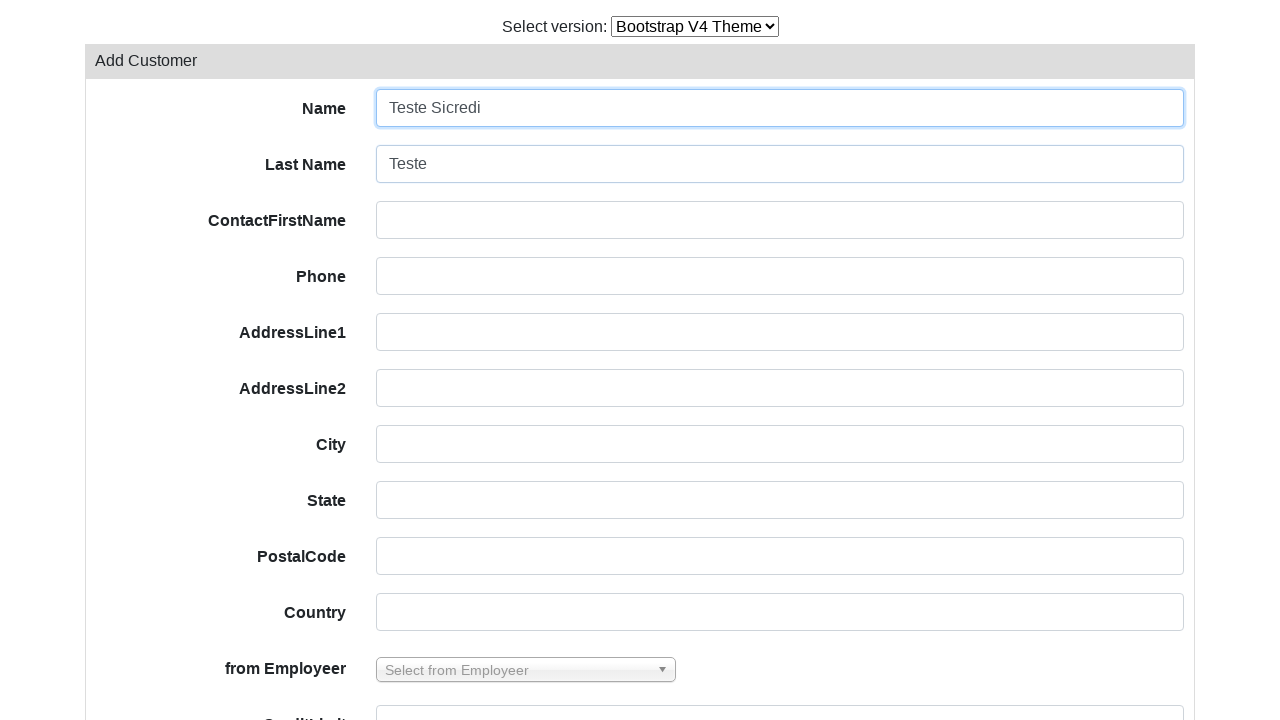

Filled contact first name field with 'Marcos Vinicius' on #field-contactFirstName
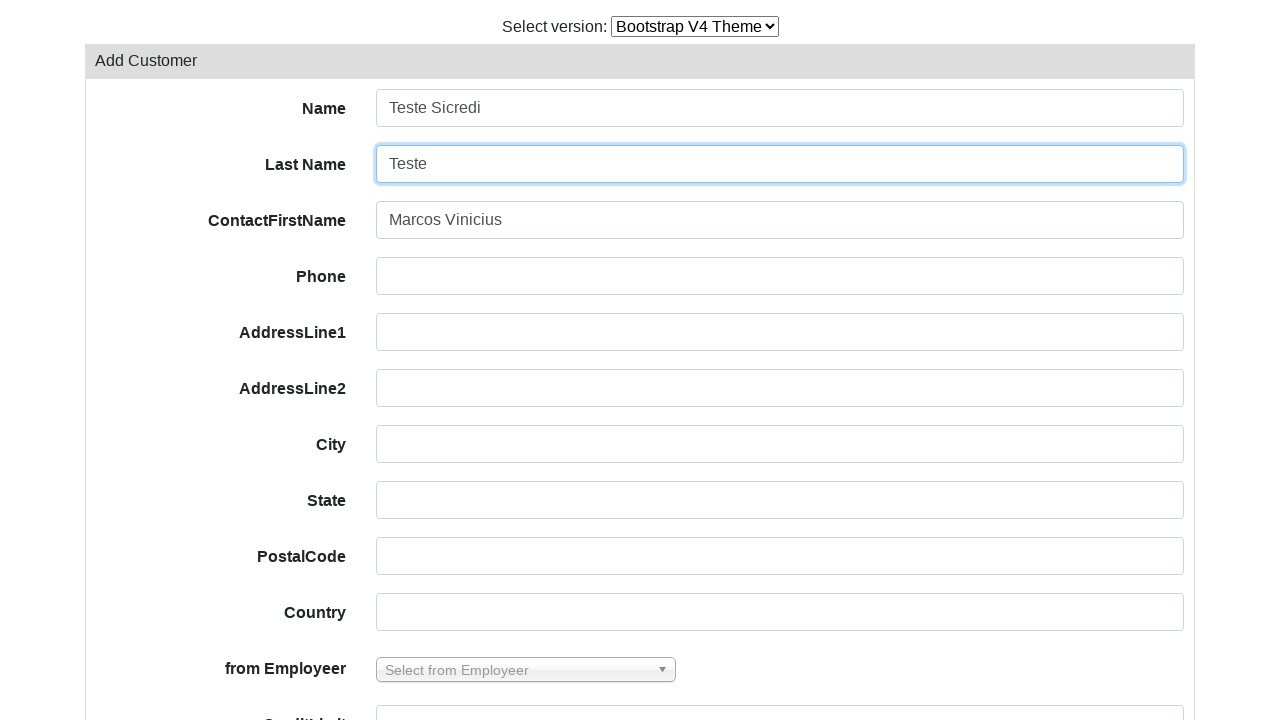

Filled phone field with '51 9999-9999' on #field-phone
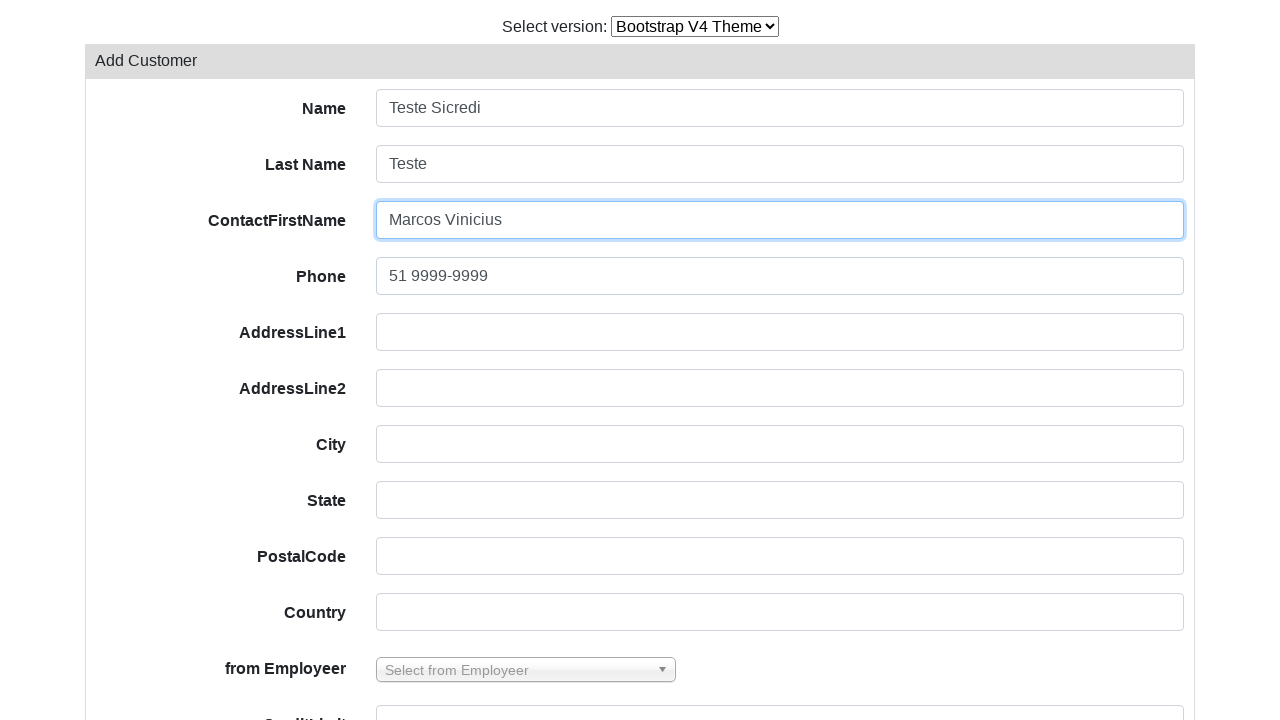

Filled address line 1 field with 'Av Assis Brasil,3970' on #field-addressLine1
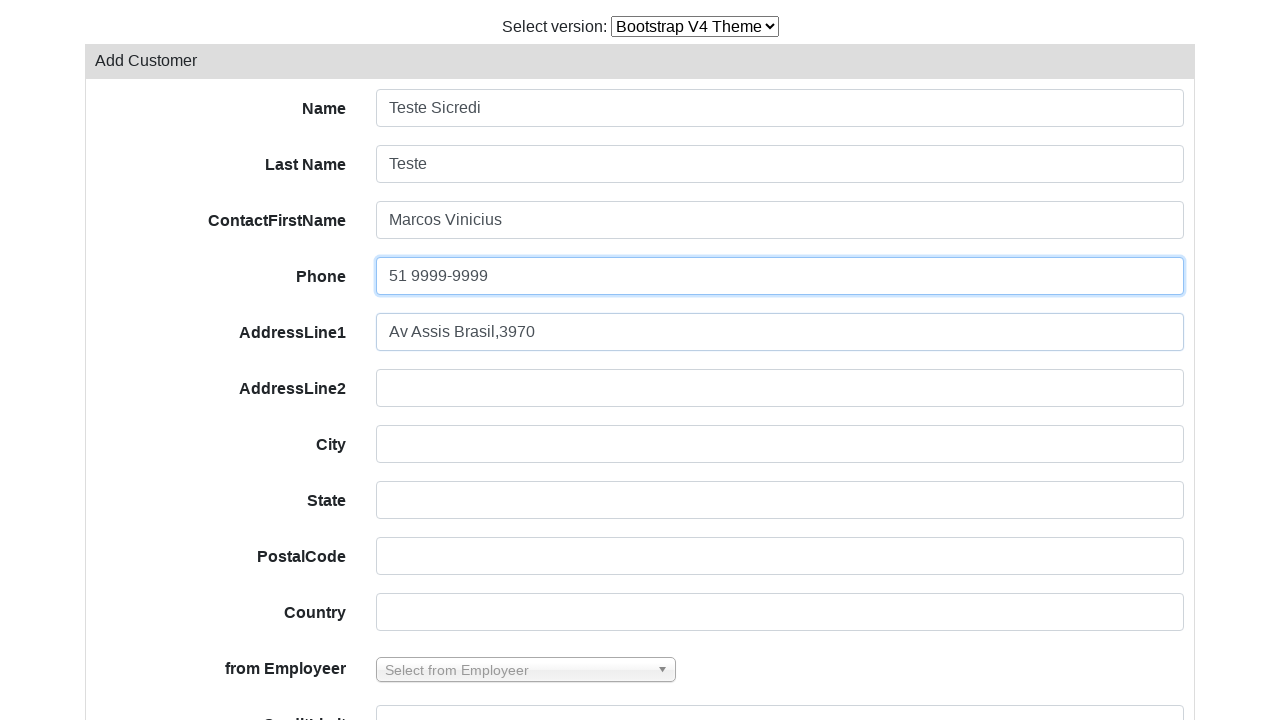

Filled address line 2 field with 'Torre D' on #field-addressLine2
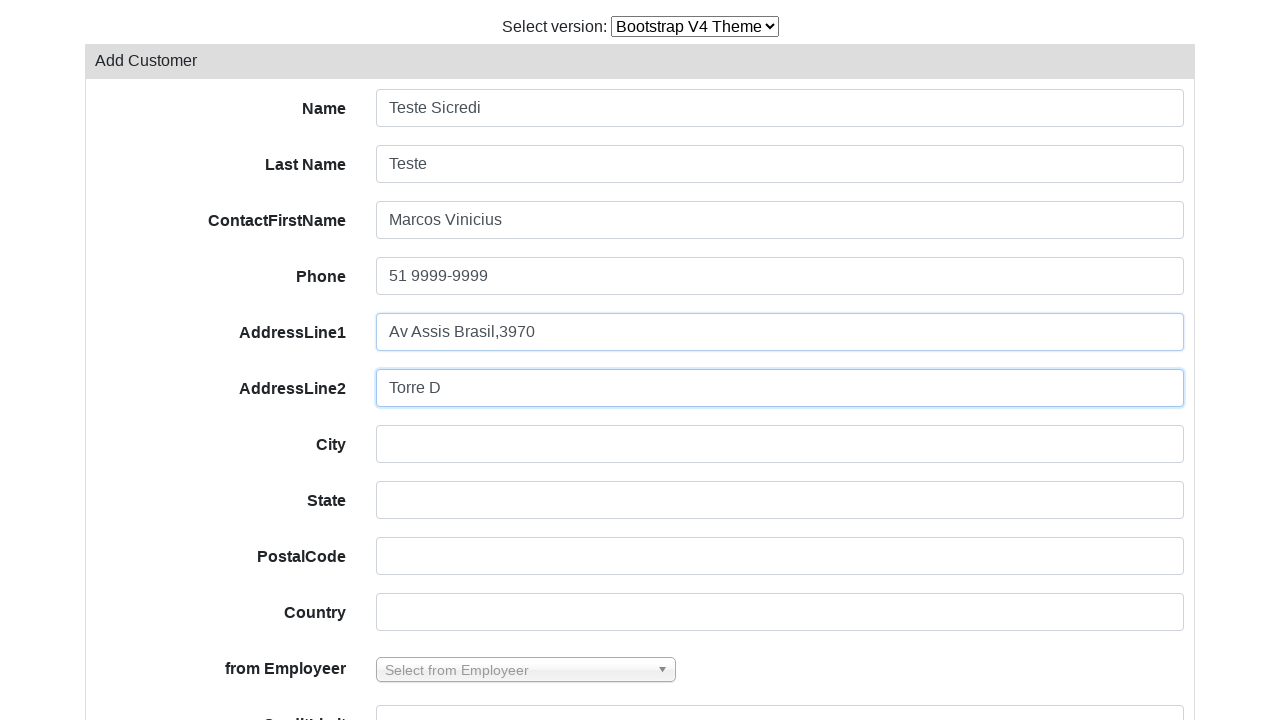

Filled city field with 'Porto Alegre' on #field-city
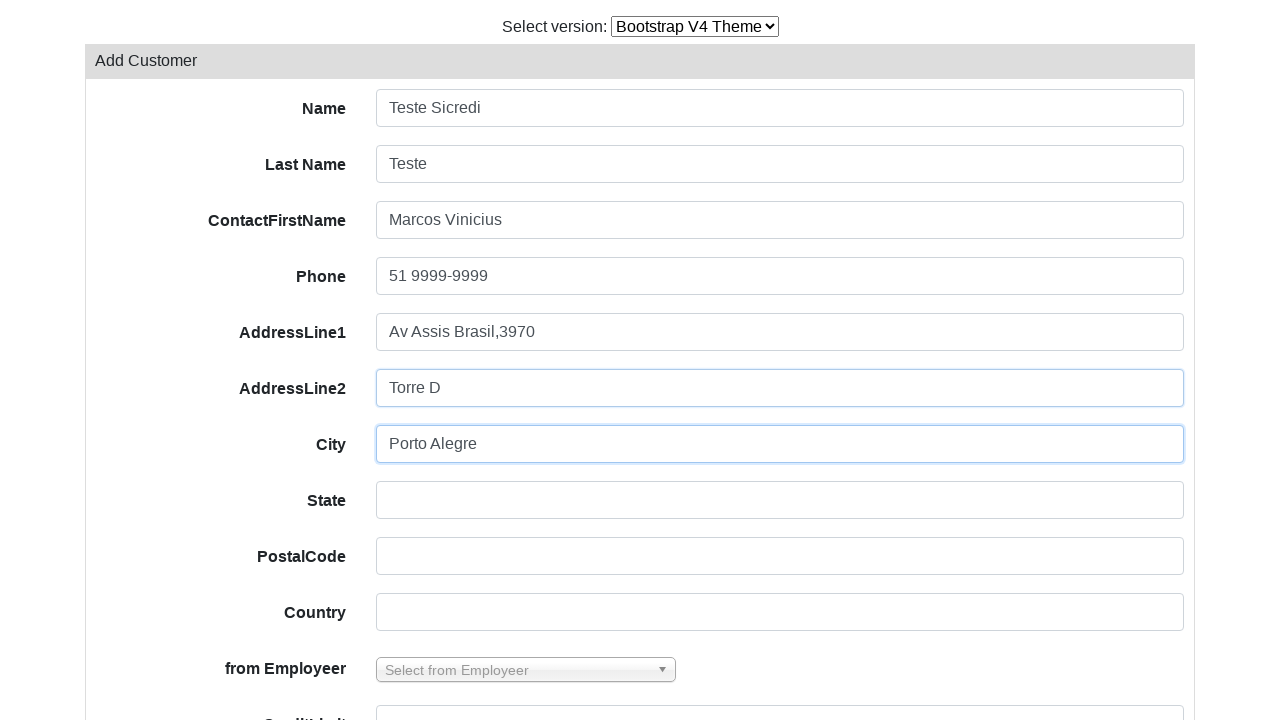

Filled state field with 'RS' on #field-state
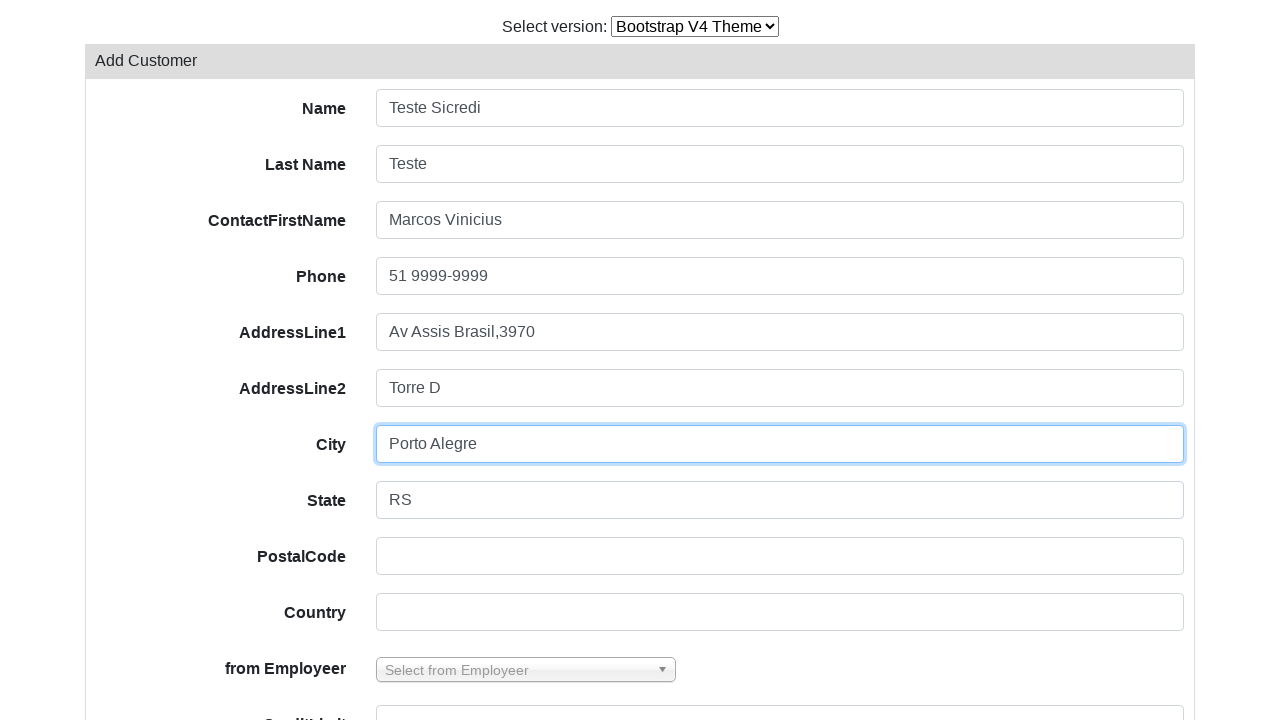

Filled postal code field with '91000-000' on #field-postalCode
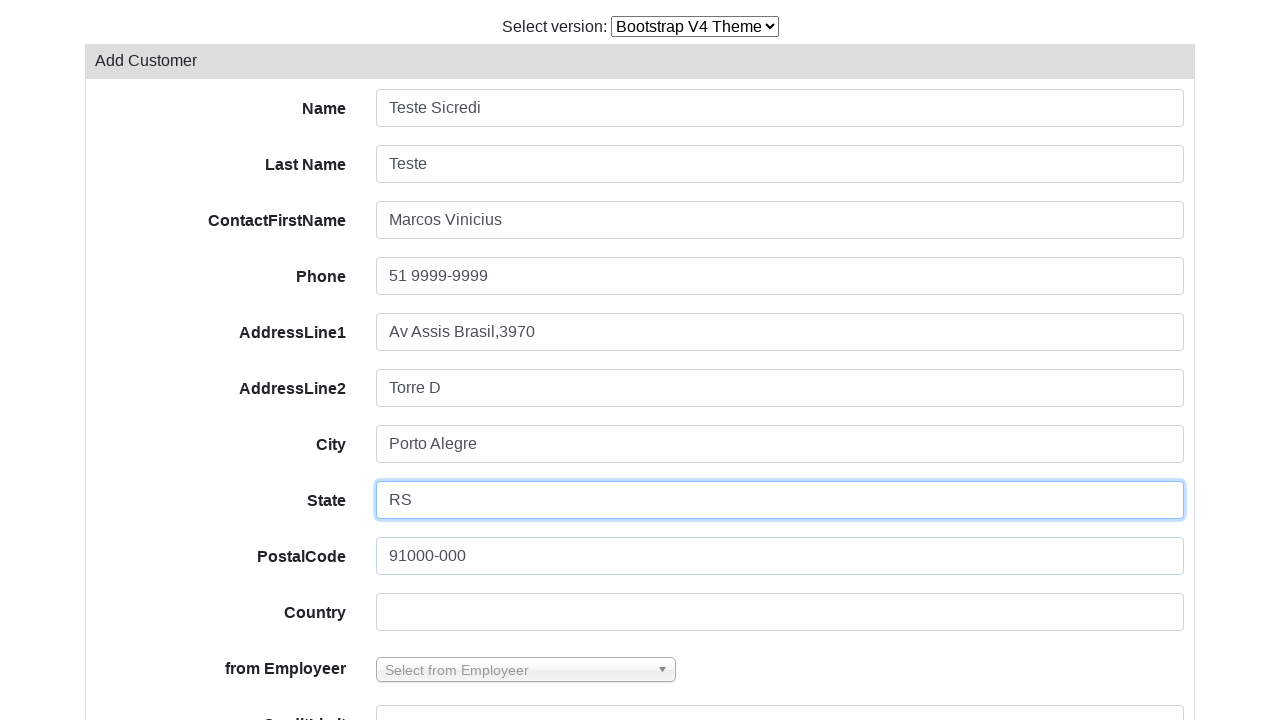

Filled country field with 'Brasil' on #field-country
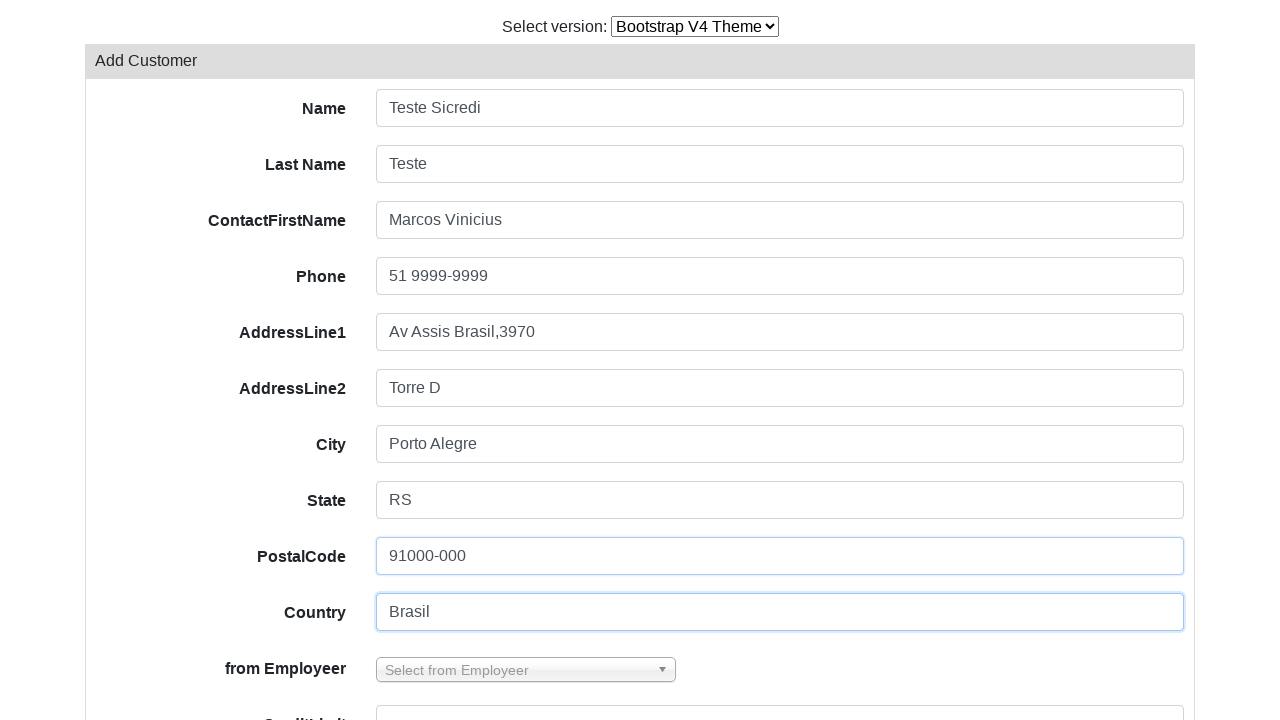

Clicked sales rep employee dropdown at (526, 666) on #field_salesRepEmployeeNumber_chosen
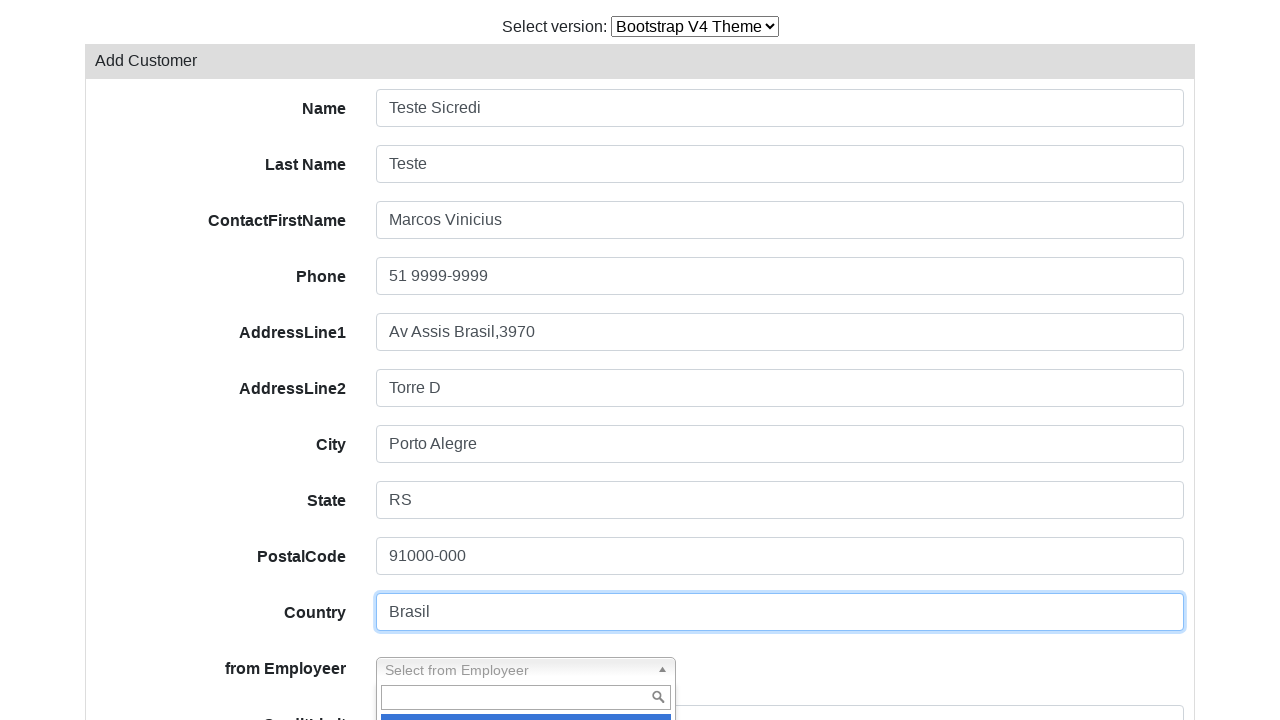

Typed 'Fixter' in sales rep employee search field on xpath=/html/body/div[2]/div/div/div/div[2]/form/div[11]/div/div/div/div/input
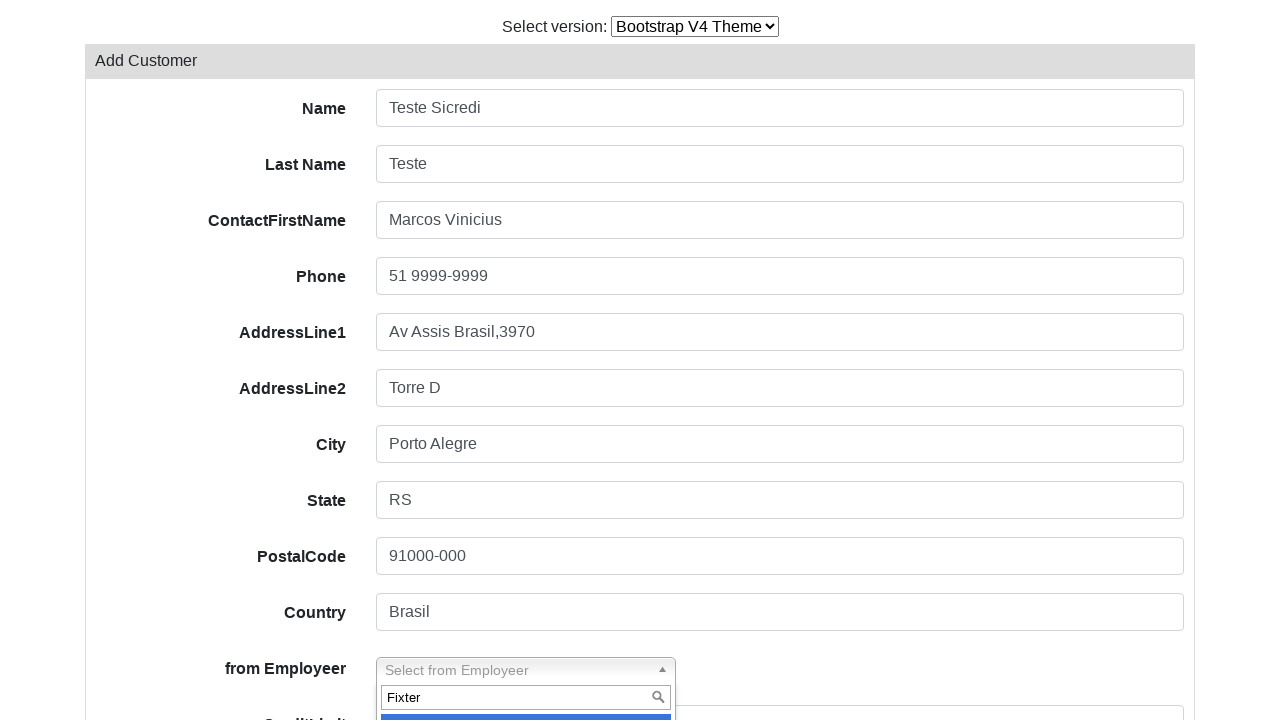

Pressed Enter to select sales rep employee
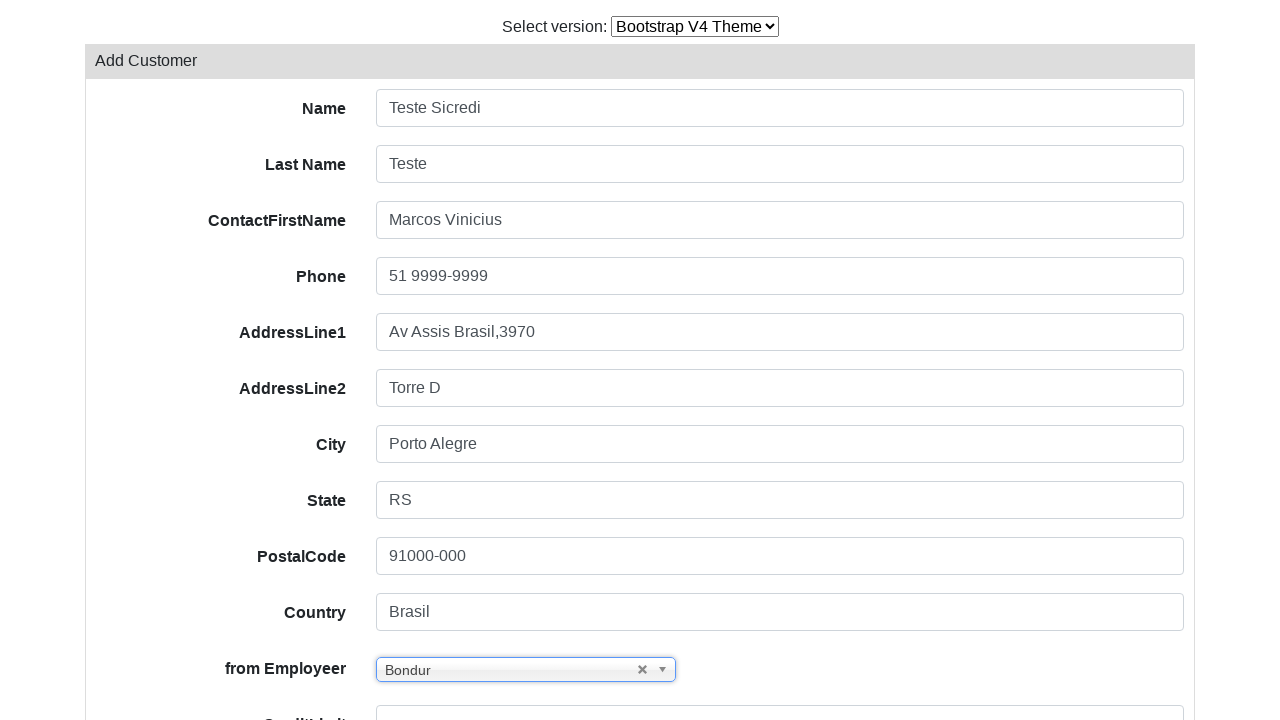

Filled credit limit field with '200' on #field-creditLimit
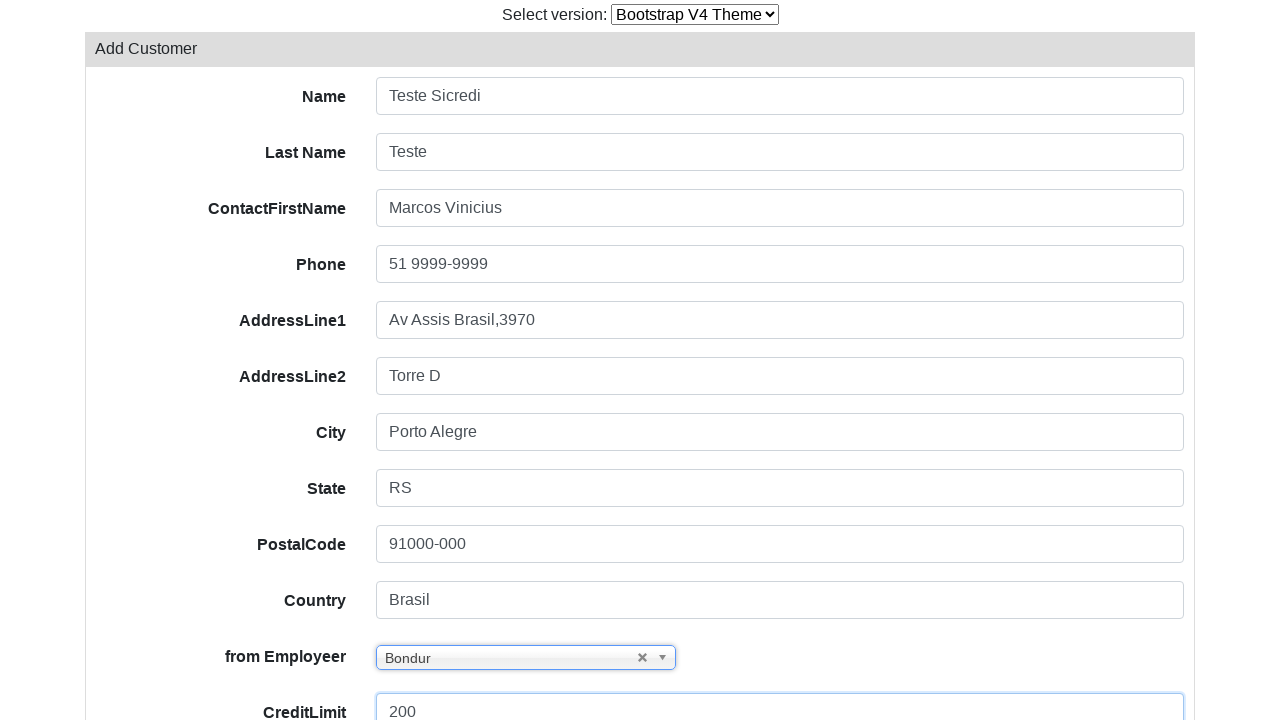

Clicked save button to submit customer form at (152, 622) on #form-button-save
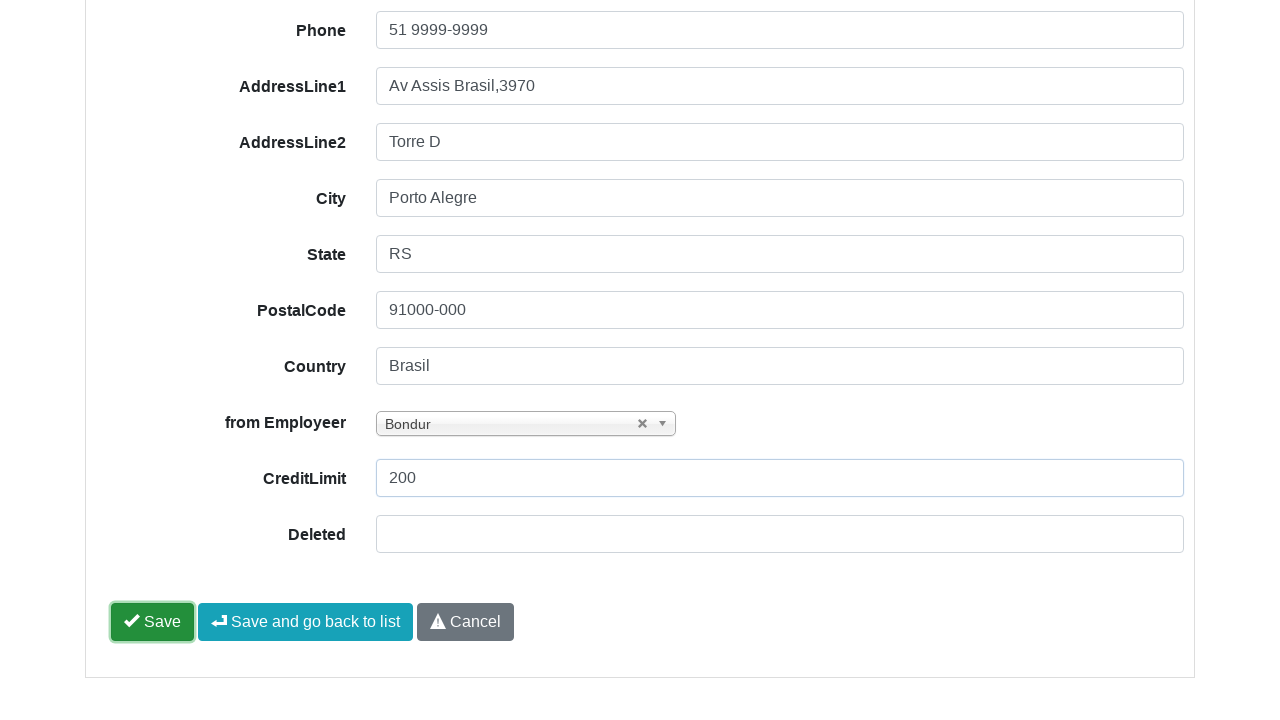

Success message appeared after form submission
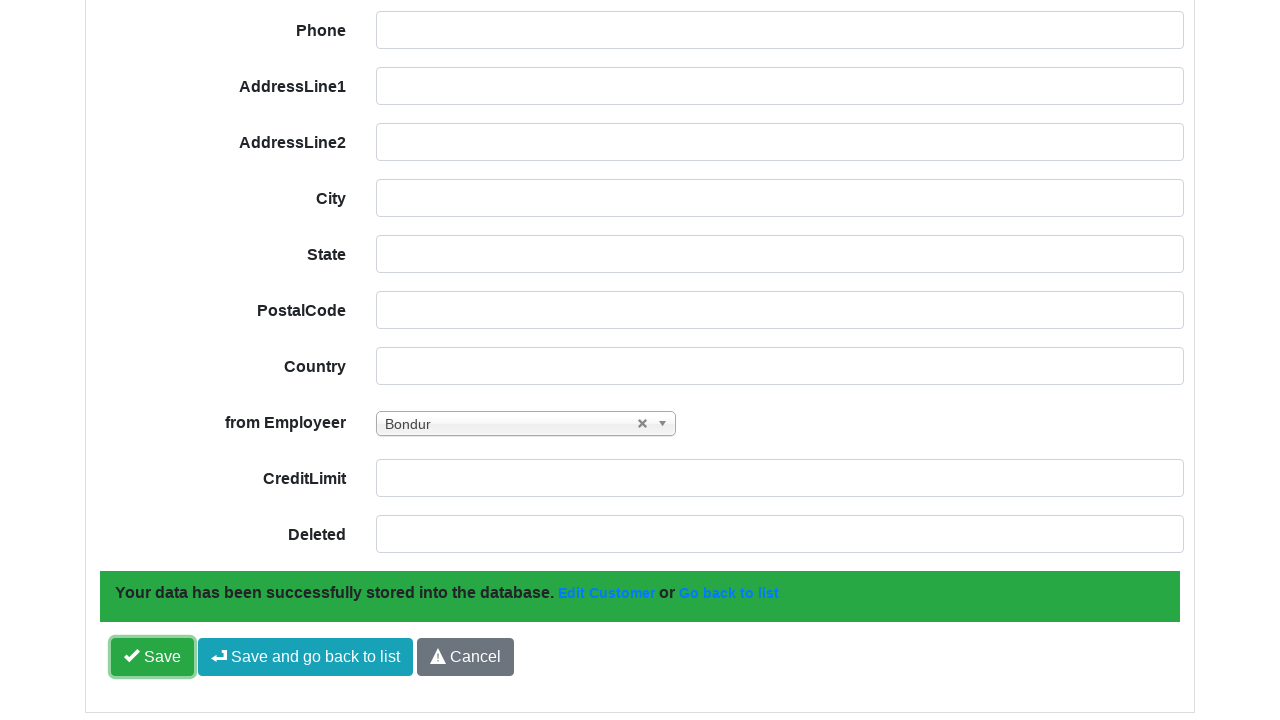

Clicked go back to list button to return to customer list at (306, 657) on #save-and-go-back-button
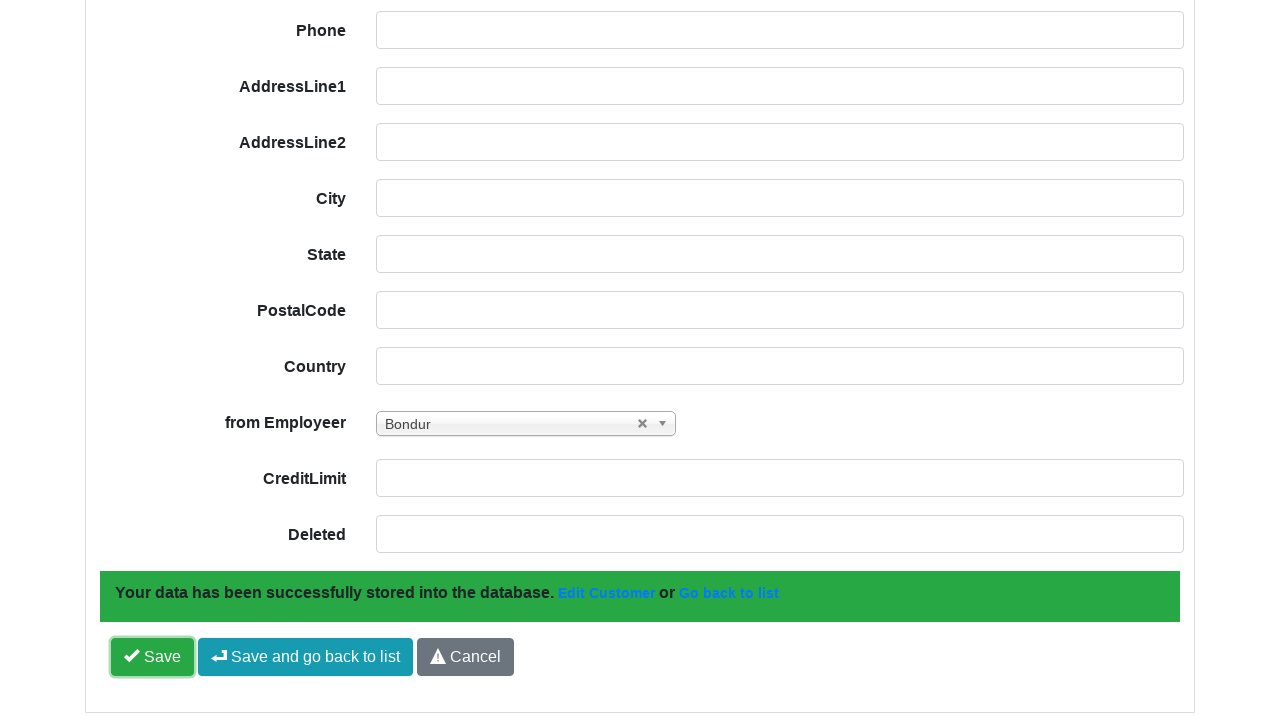

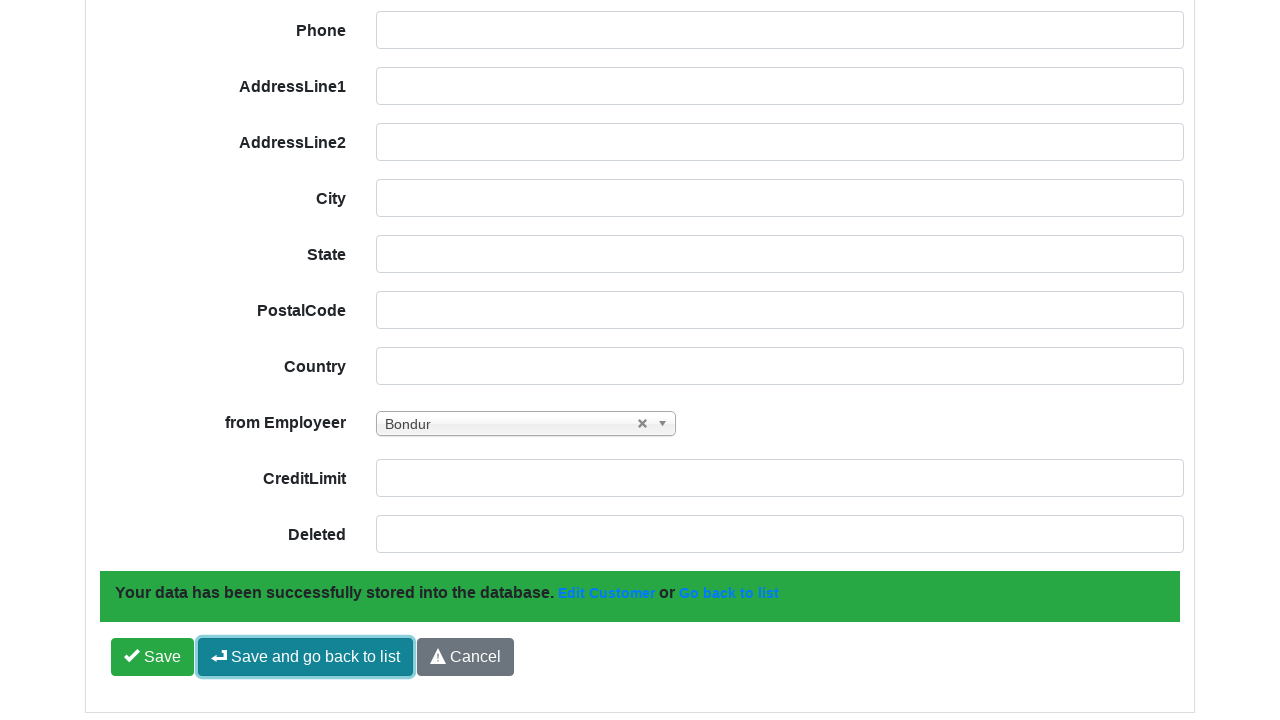